Tests dynamic controls by clicking Remove button to verify element disappears, then clicking Enable button to verify an input field becomes enabled

Starting URL: https://the-internet.herokuapp.com/dynamic_controls

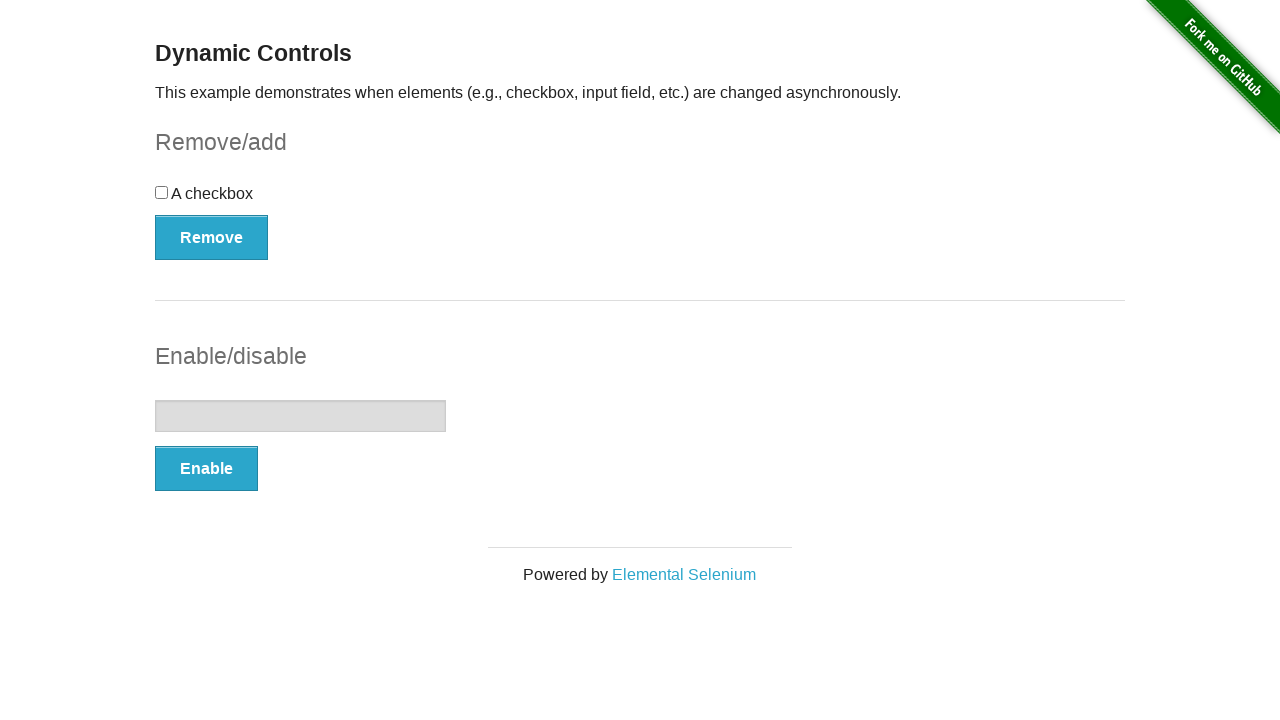

Waited for page to fully load (networkidle)
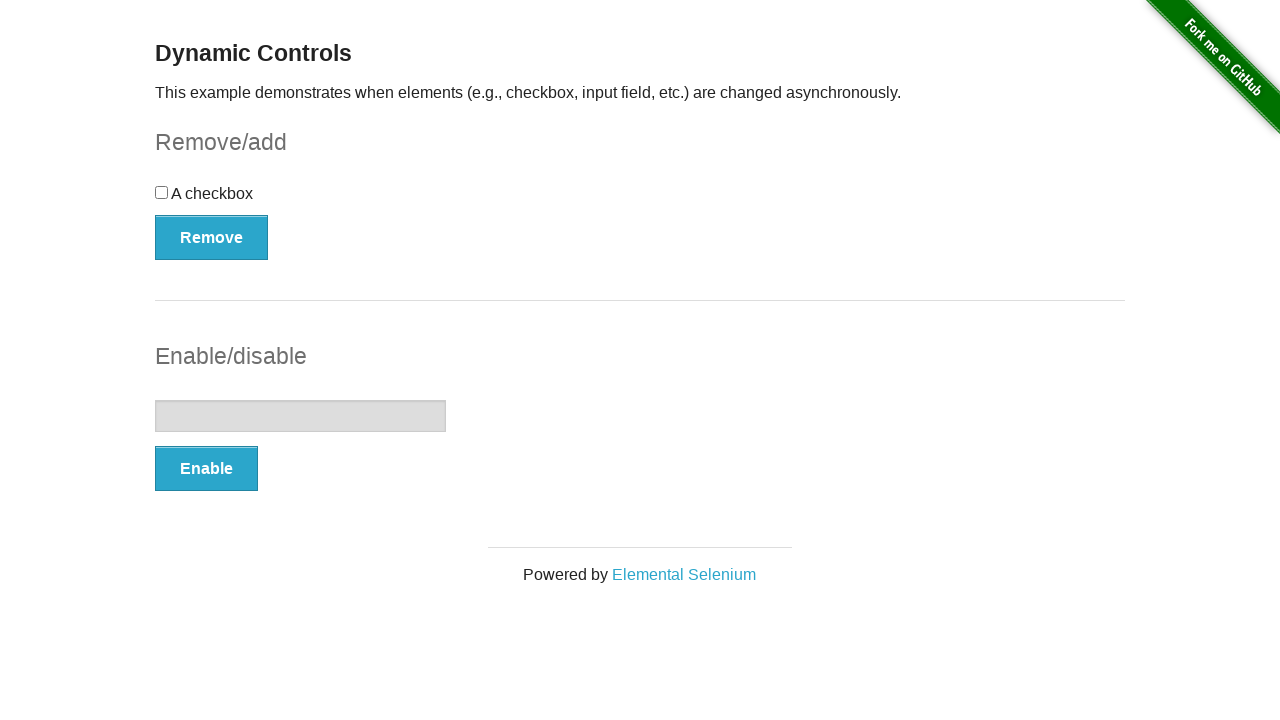

Located 'It's gone!' text element
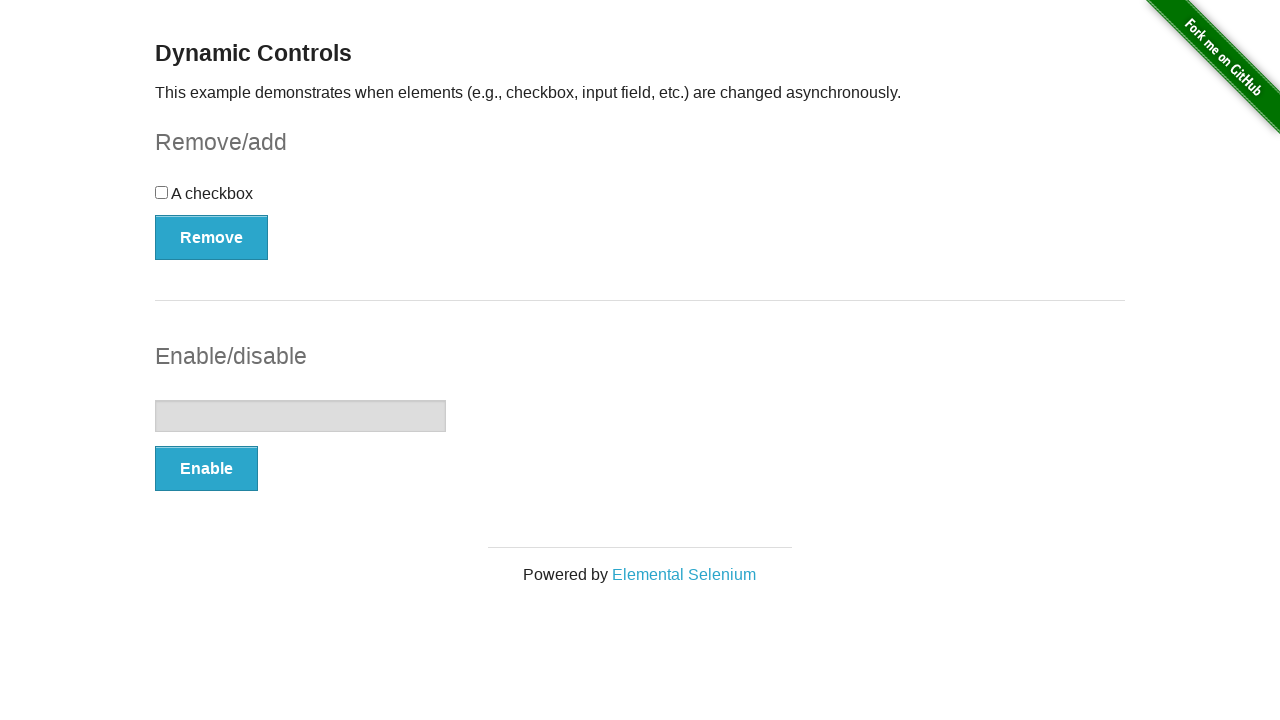

Verified 'It's gone!' text is initially not visible
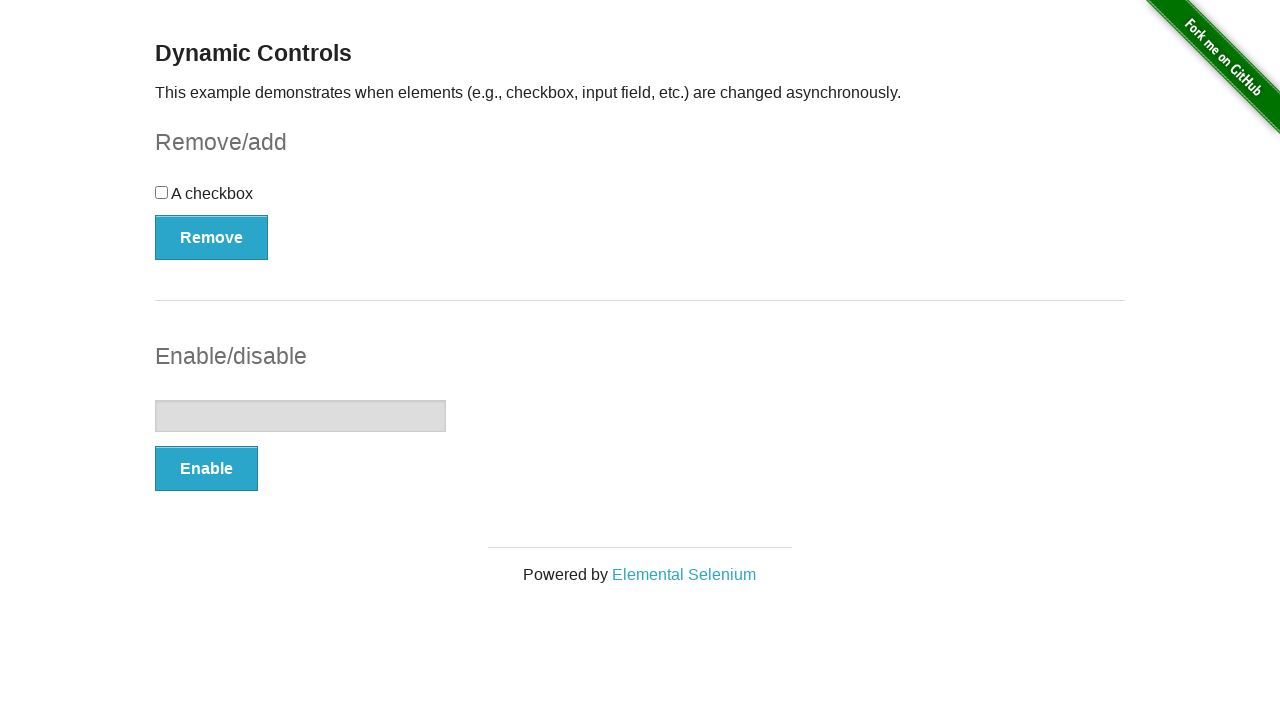

Located Remove button
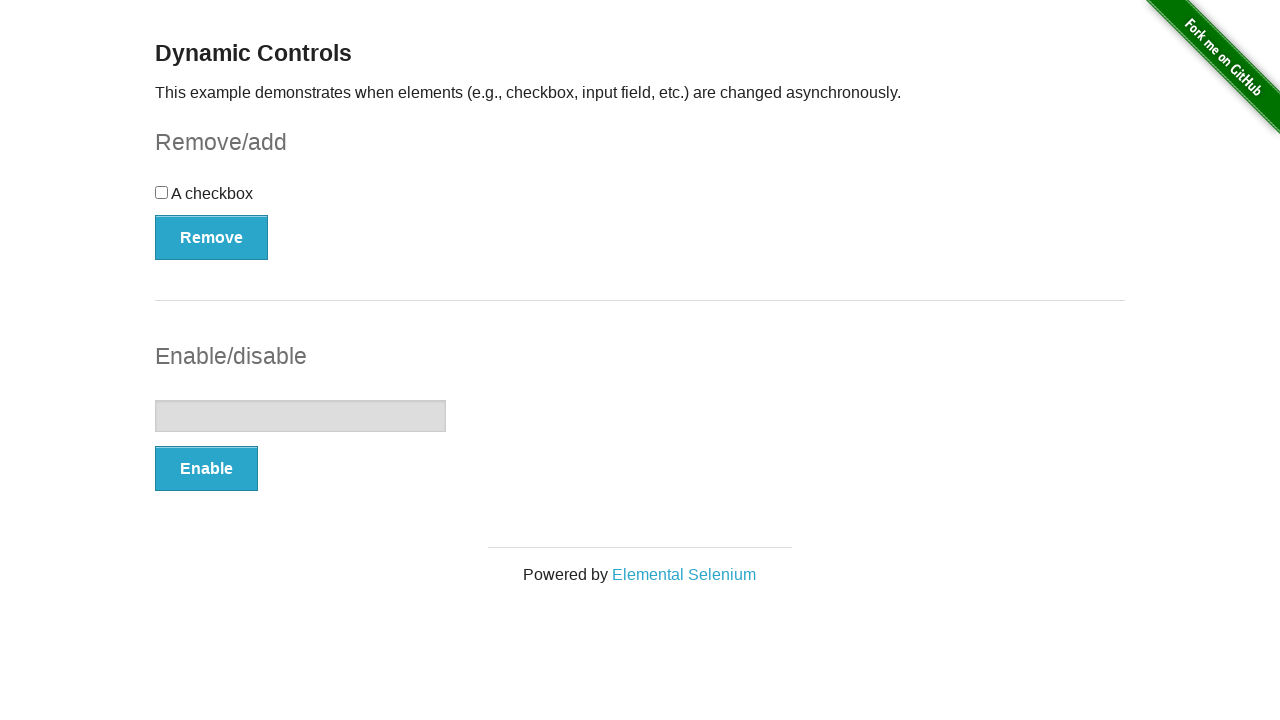

Clicked Remove button at (212, 237) on internal:role=button[name="Remove"i]
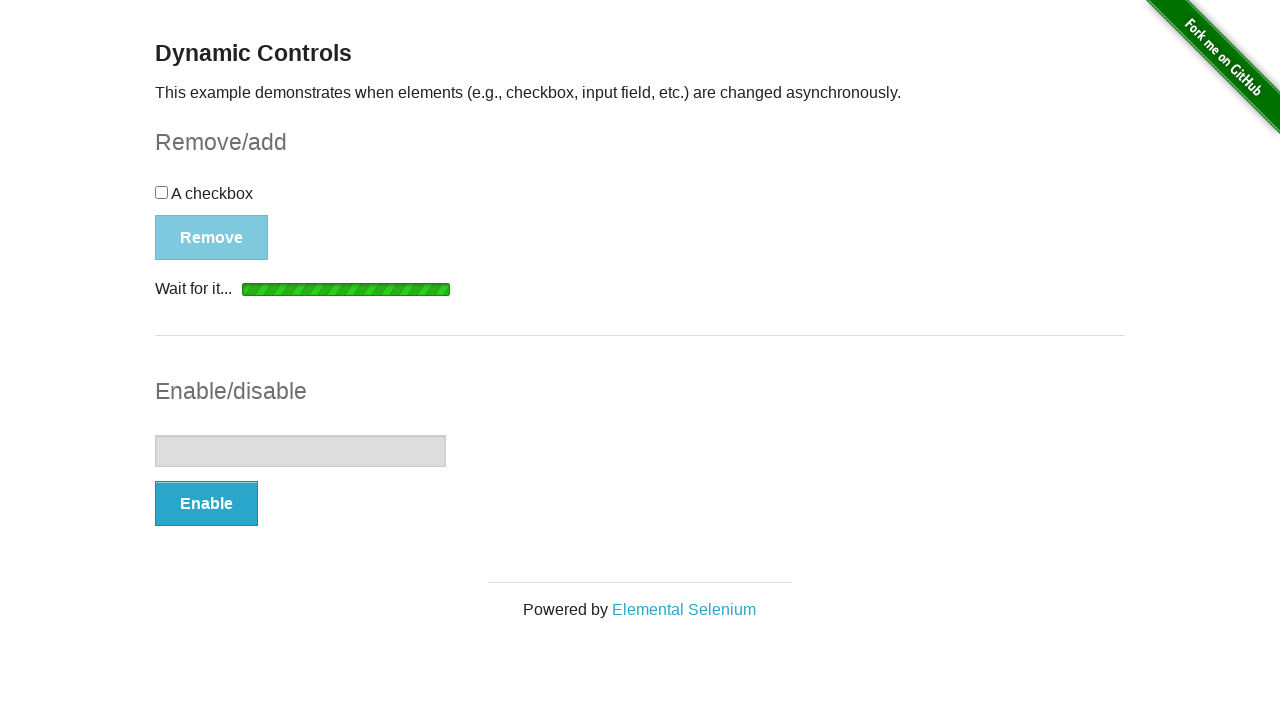

Waited for 'It's gone!' text to become visible
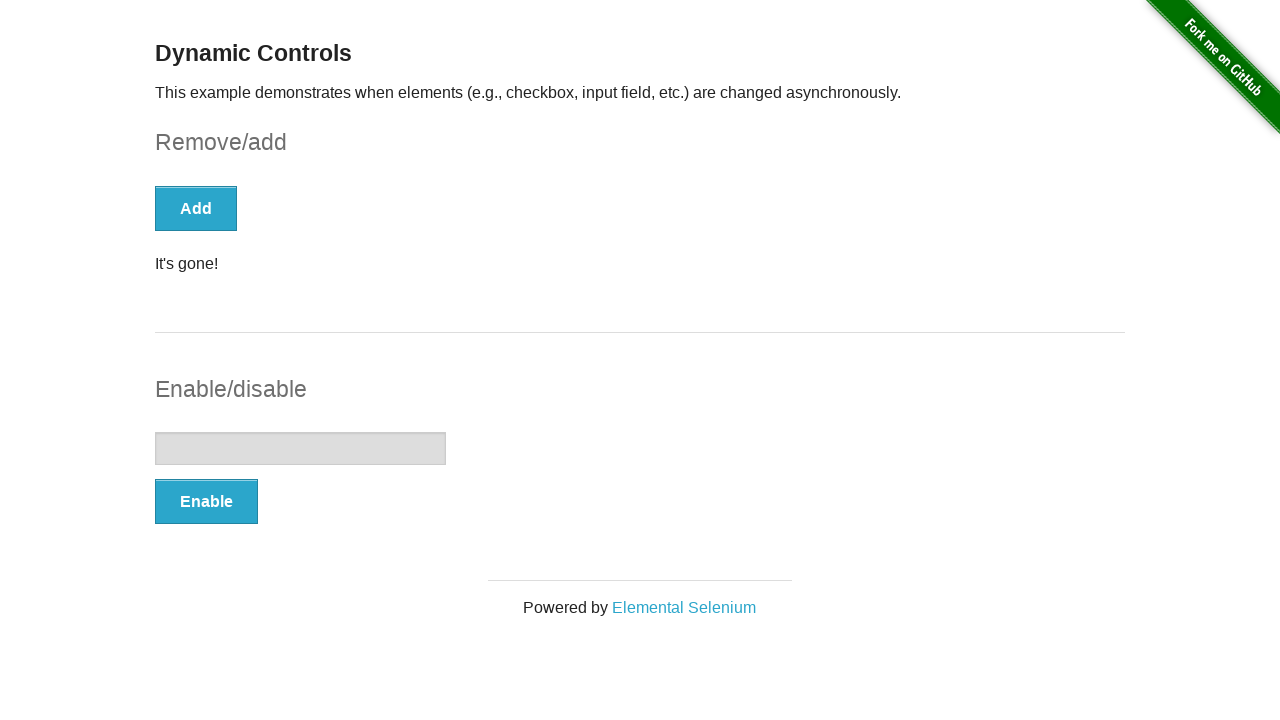

Verified element disappeared and 'It's gone!' text is now visible
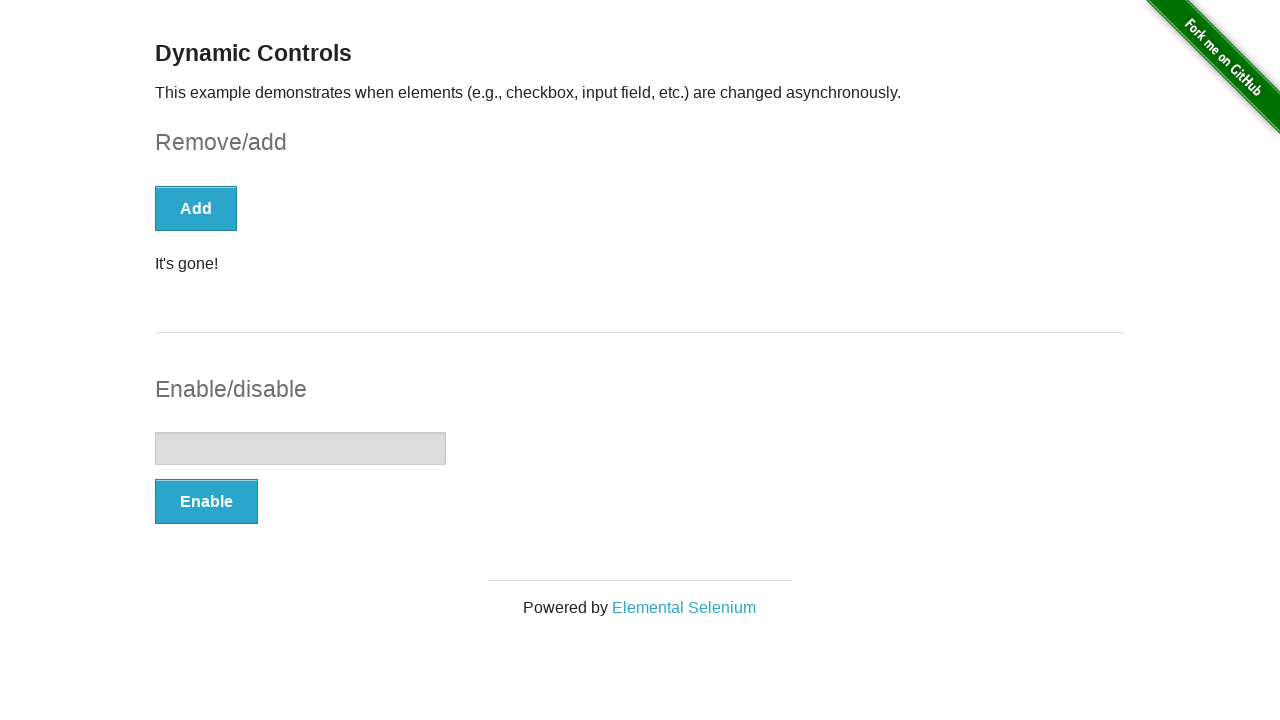

Located input field
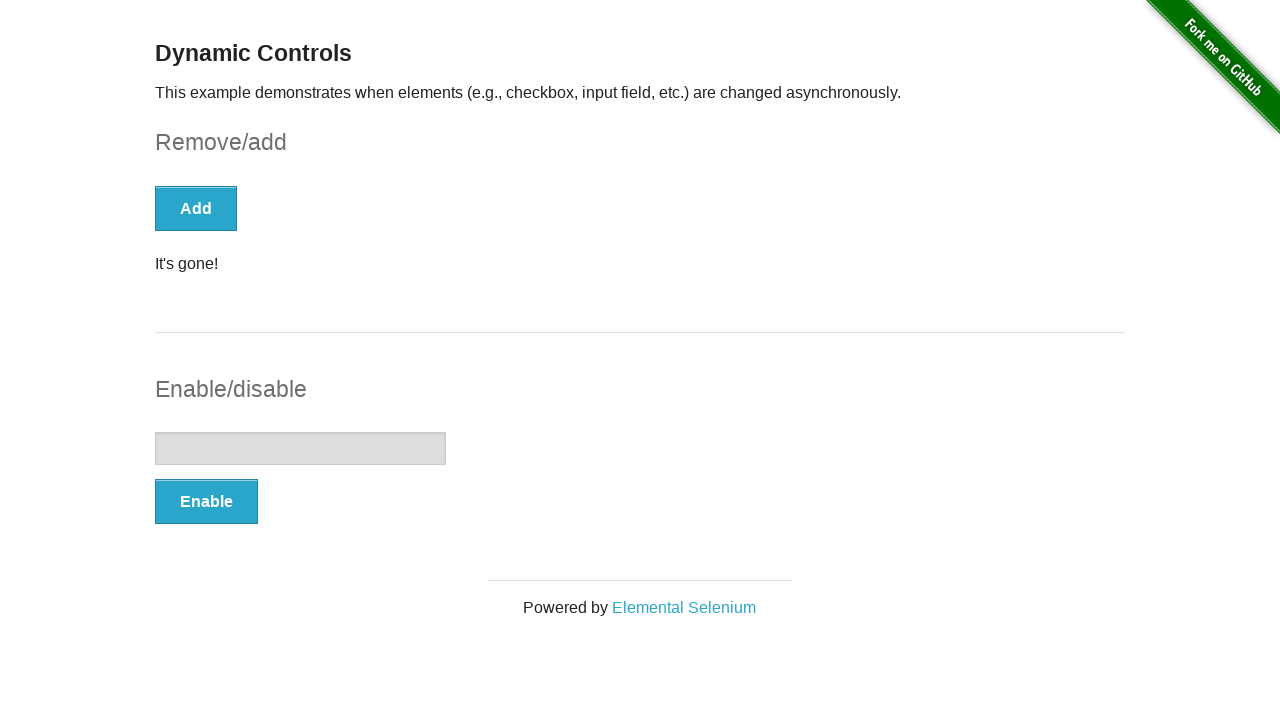

Verified input field is initially disabled
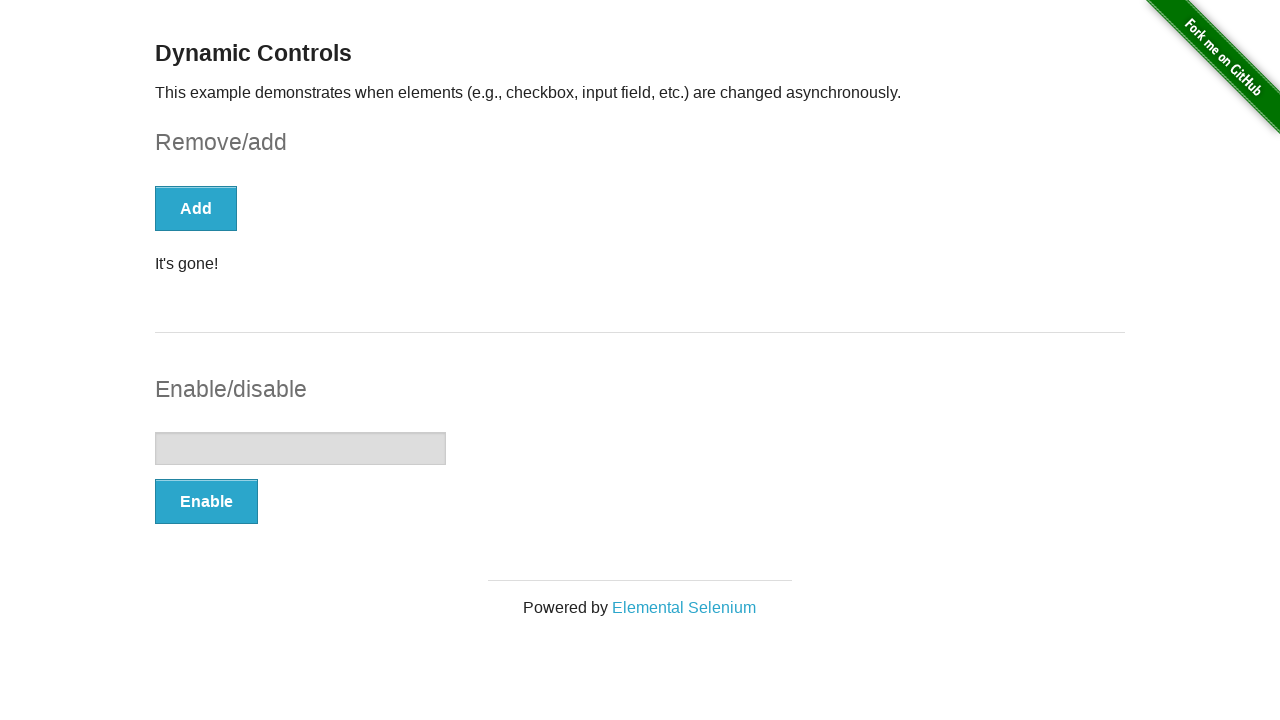

Located Enable button
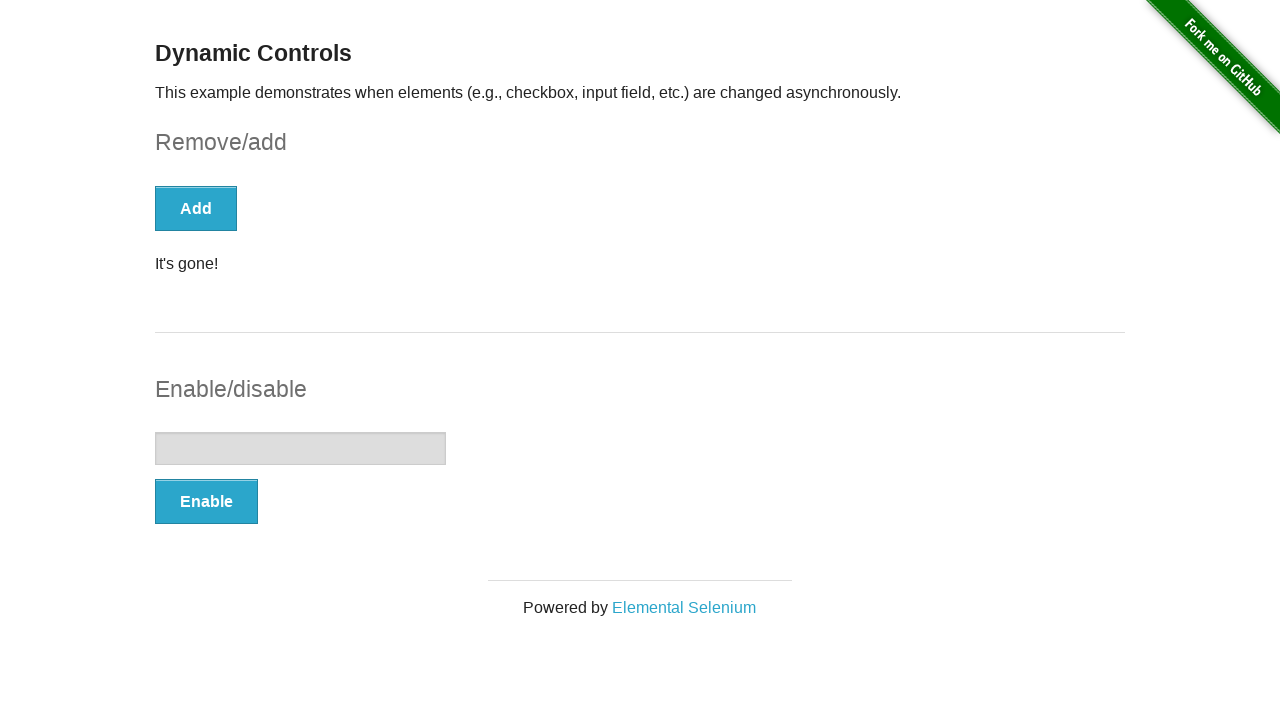

Clicked Enable button at (206, 501) on internal:role=button[name="Enable"i]
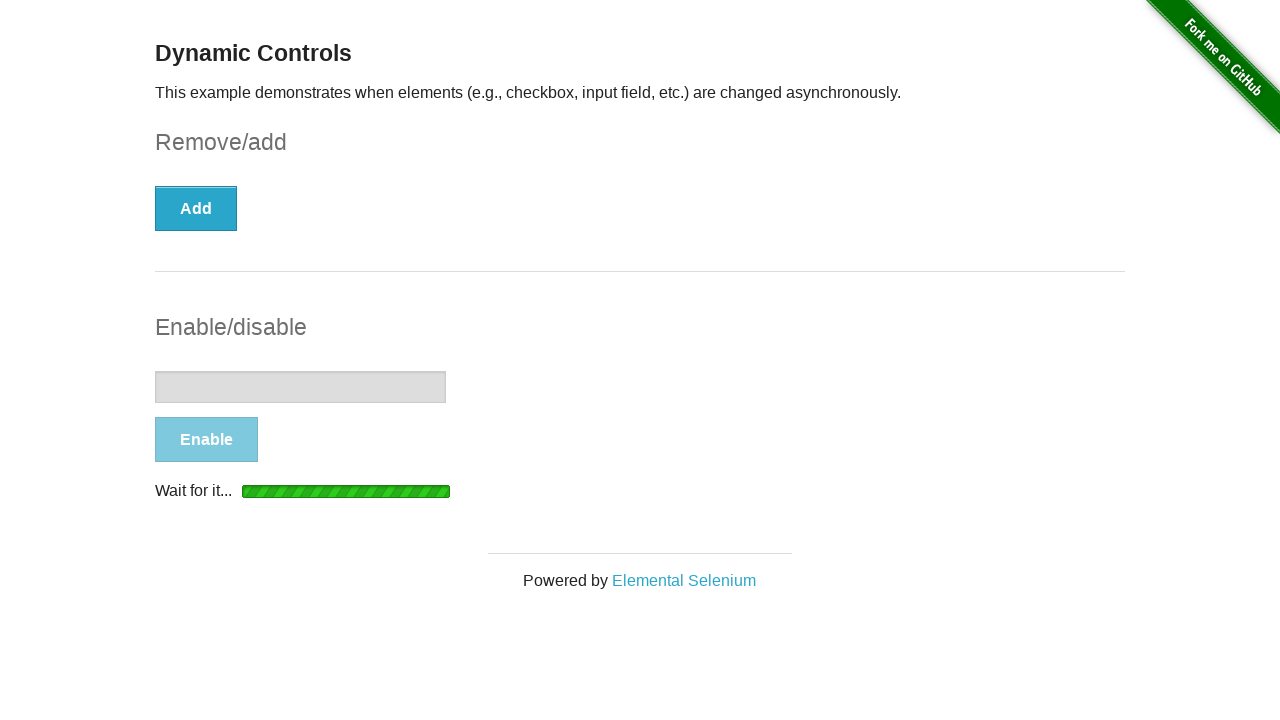

Verified input field is visible
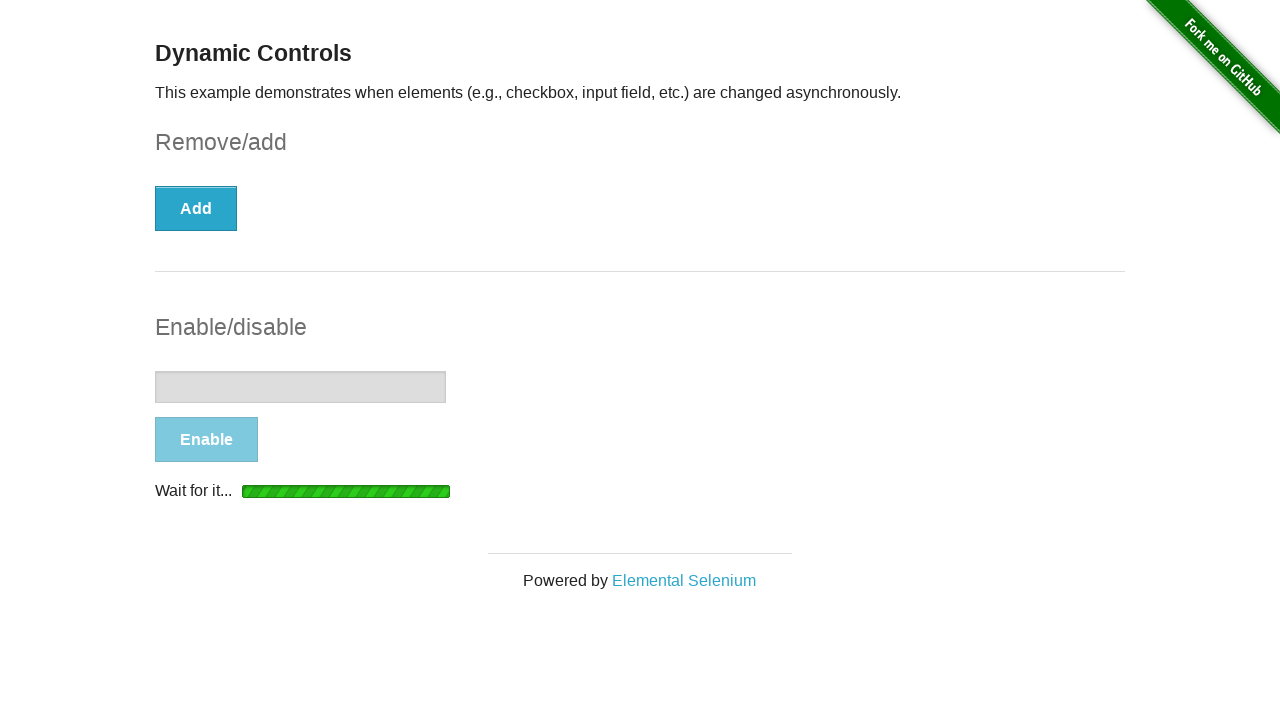

Waited for input field to become enabled
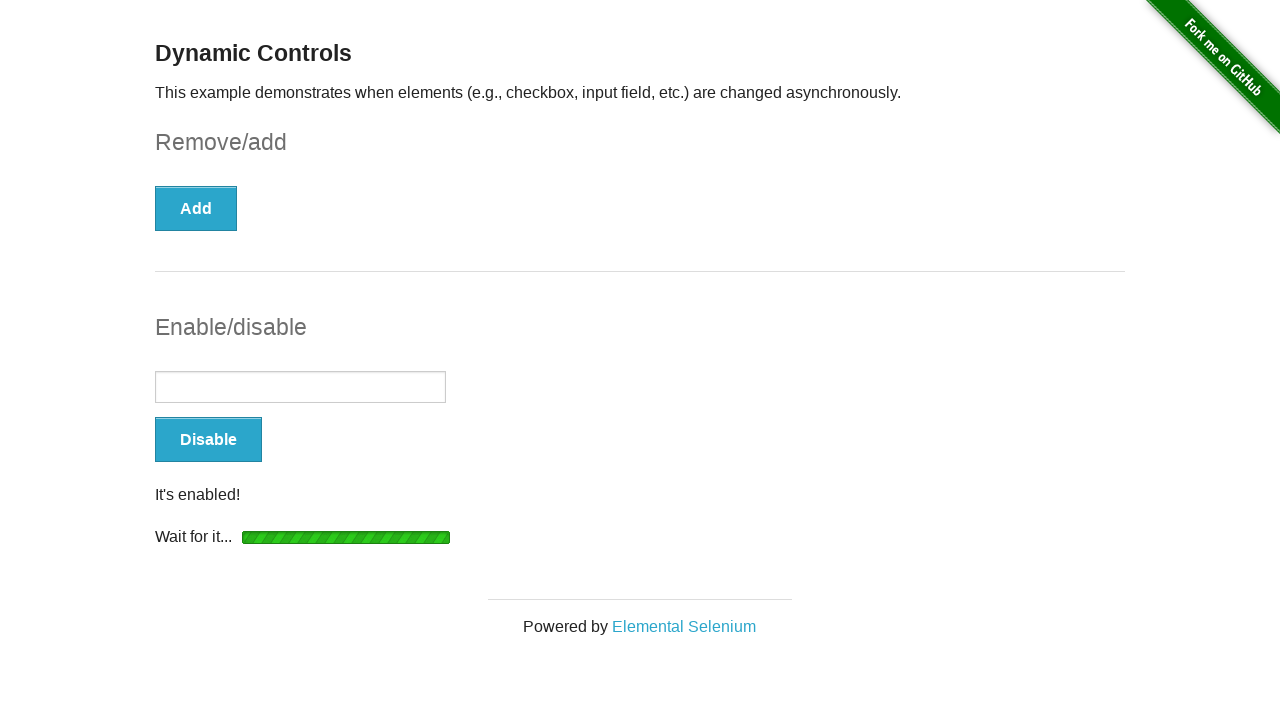

Verified input field is now enabled
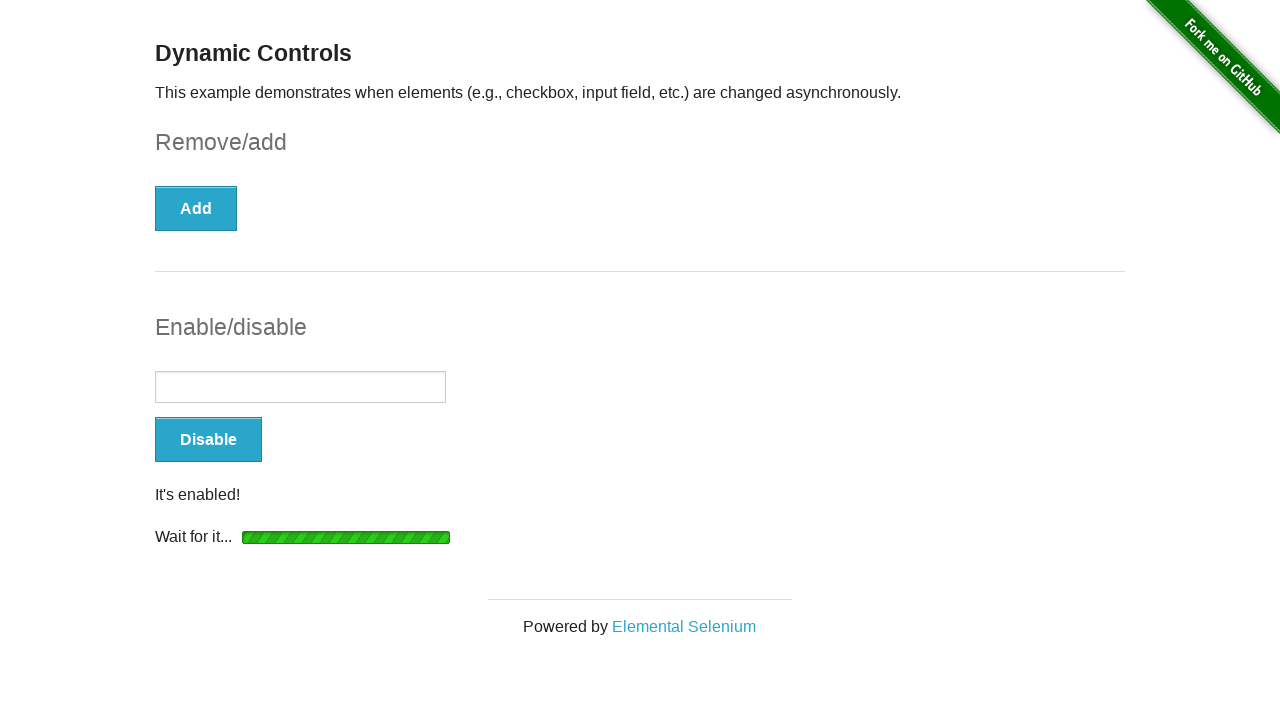

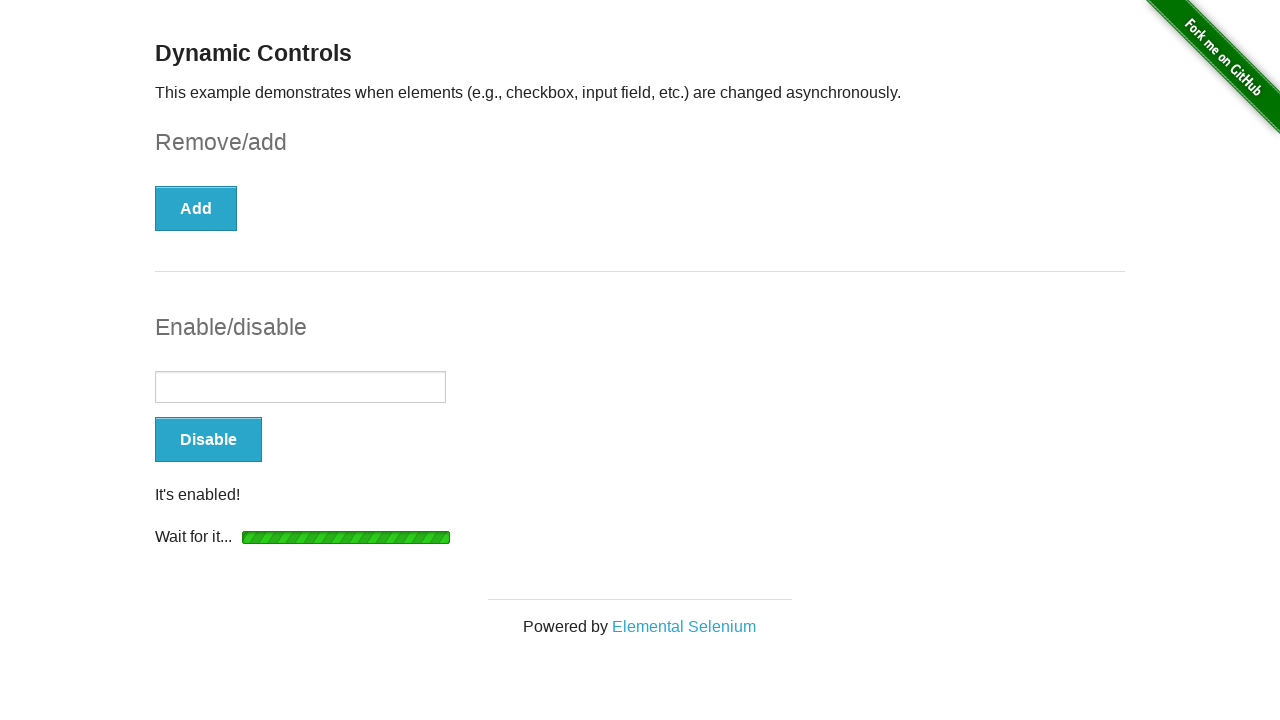